Tests Selenium's demo web form by filling out text fields, password, textarea, selecting a dropdown option, checking a checkbox, submitting the form, and verifying the success message.

Starting URL: https://www.selenium.dev/selenium/web/web-form.html

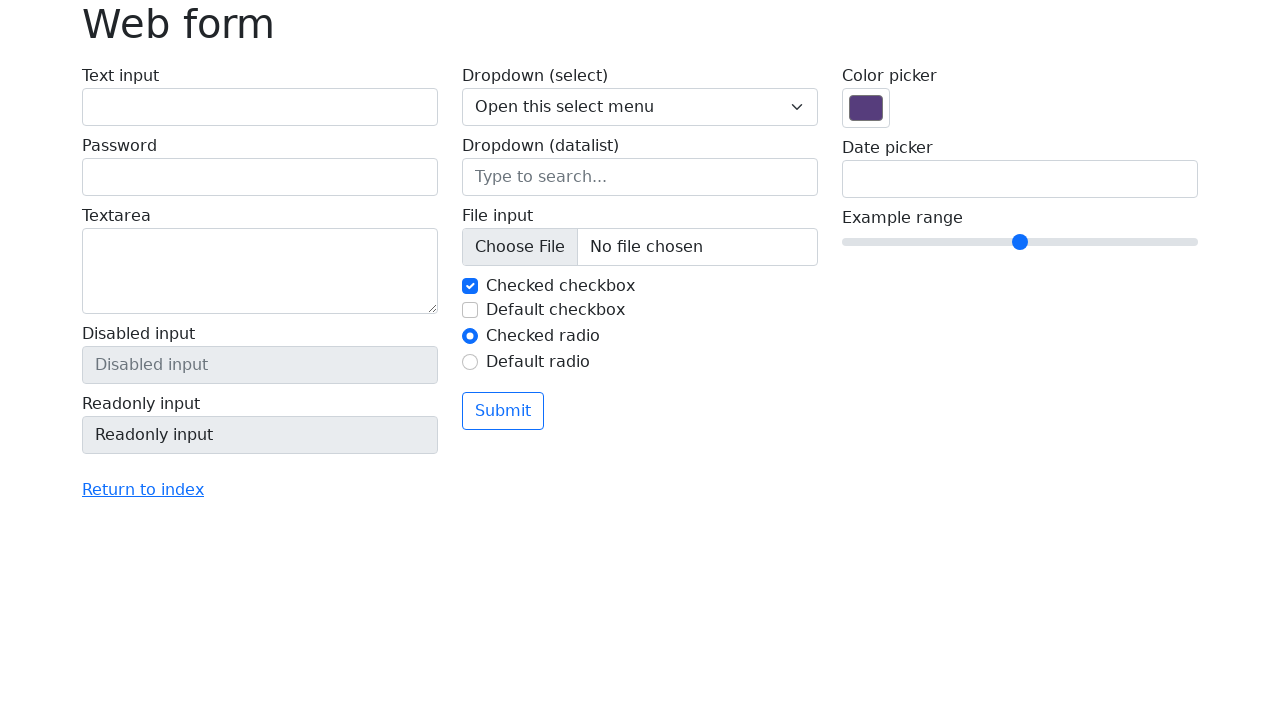

Filled text input field with 'Test User' on #my-text-id
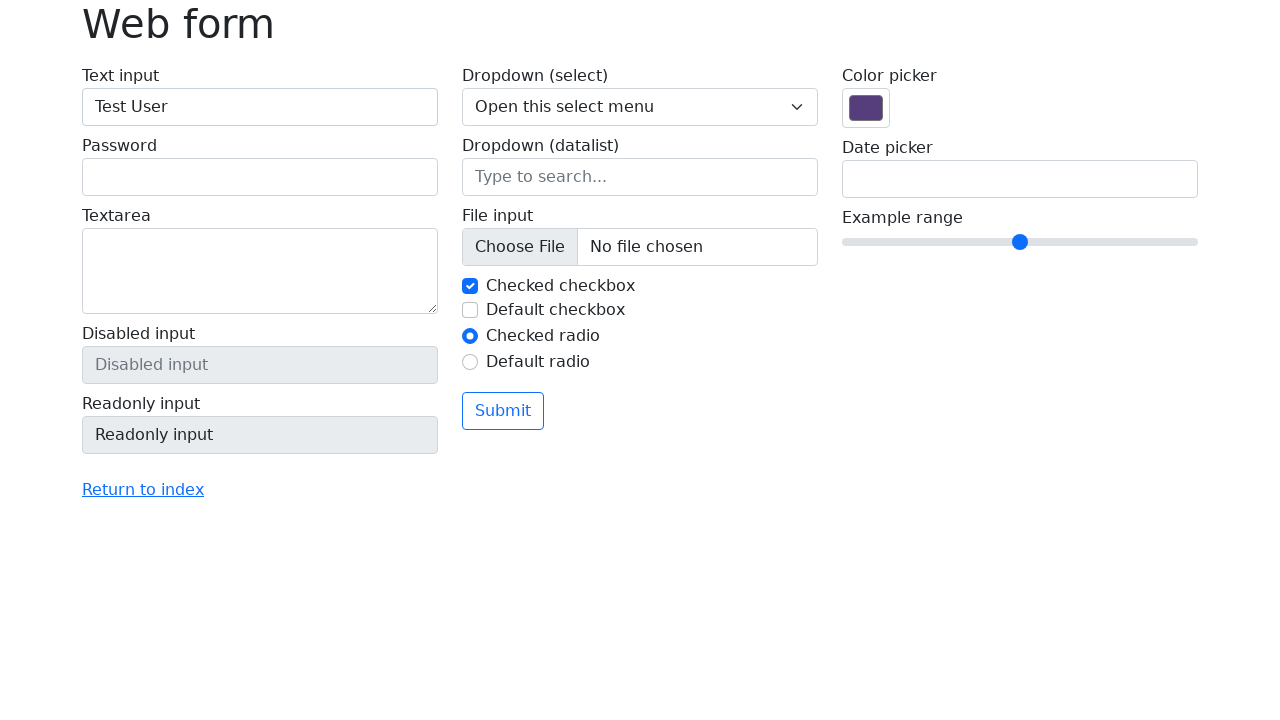

Filled password field with 'password123' on input[name='my-password']
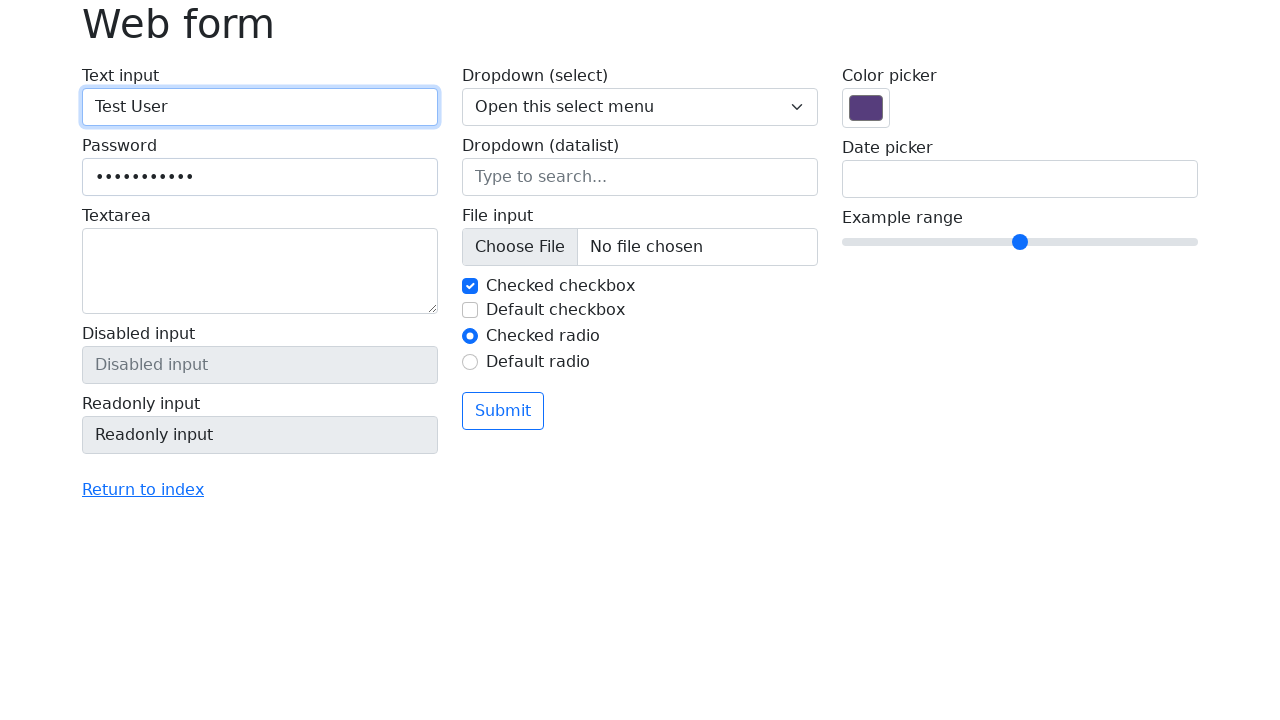

Filled textarea with test message on textarea[name='my-textarea']
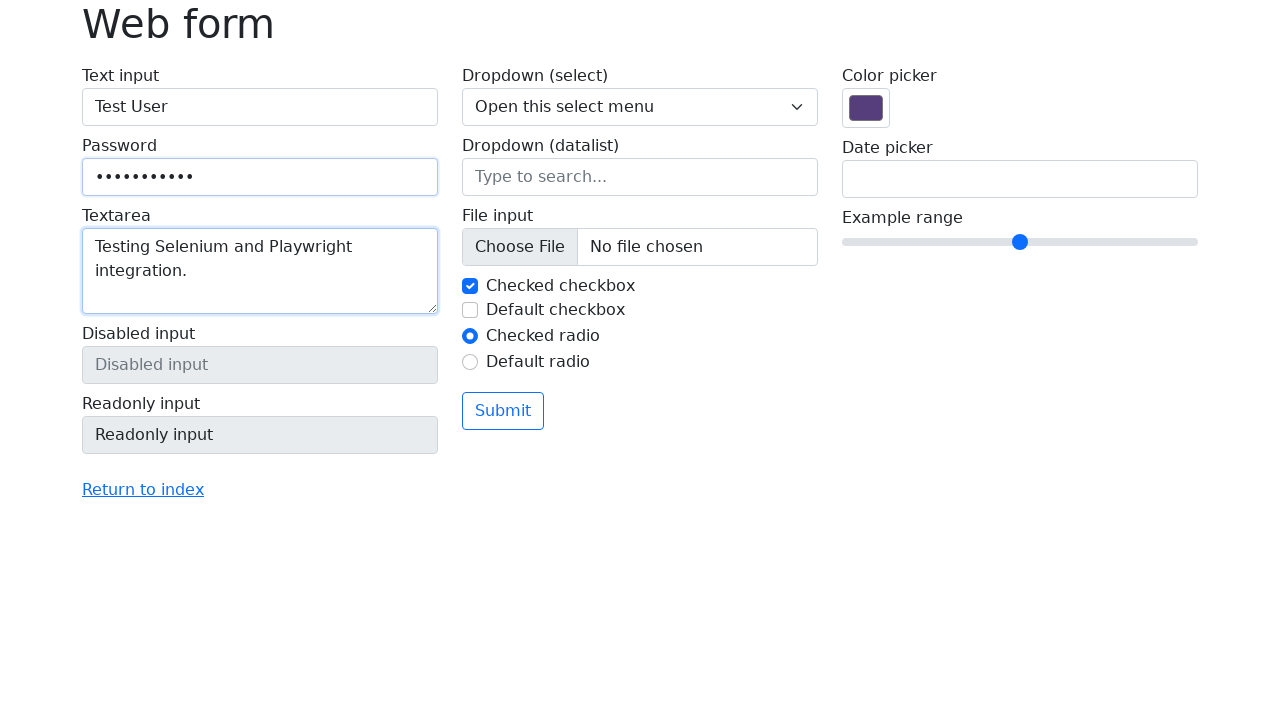

Selected option '1' from dropdown menu on select[name='my-select']
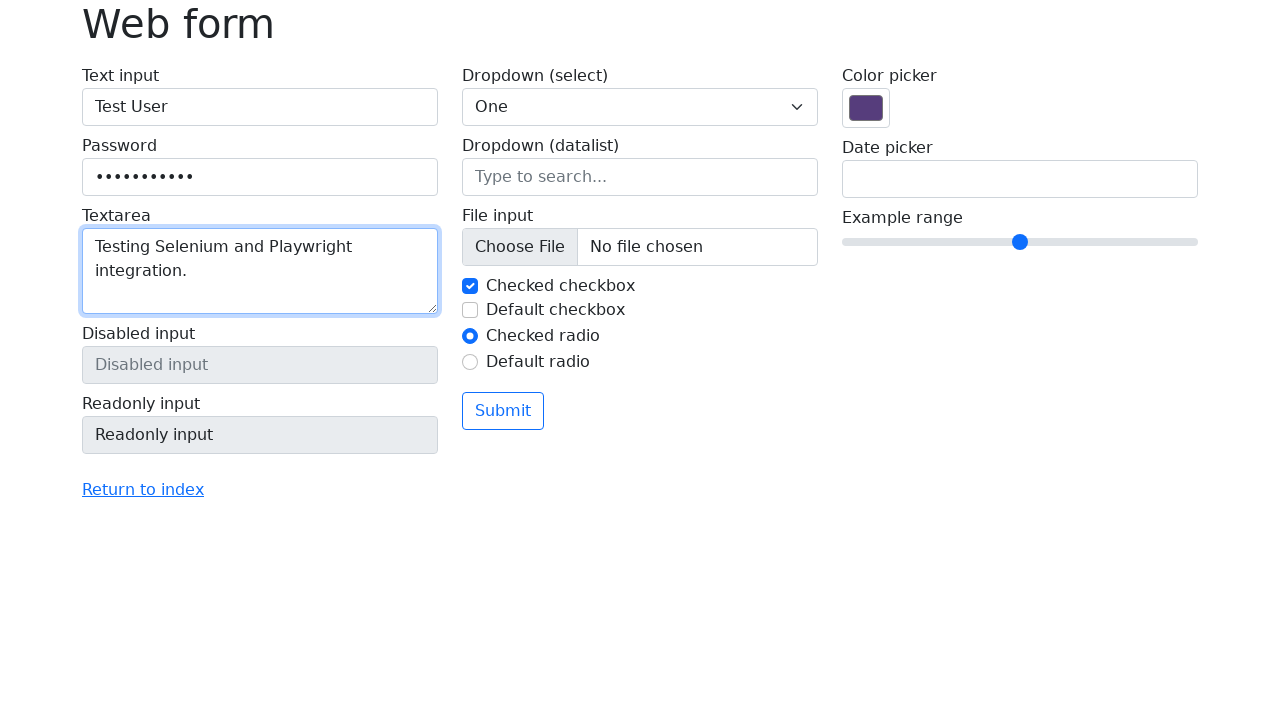

Clicked checkbox to enable it at (470, 286) on #my-check-1
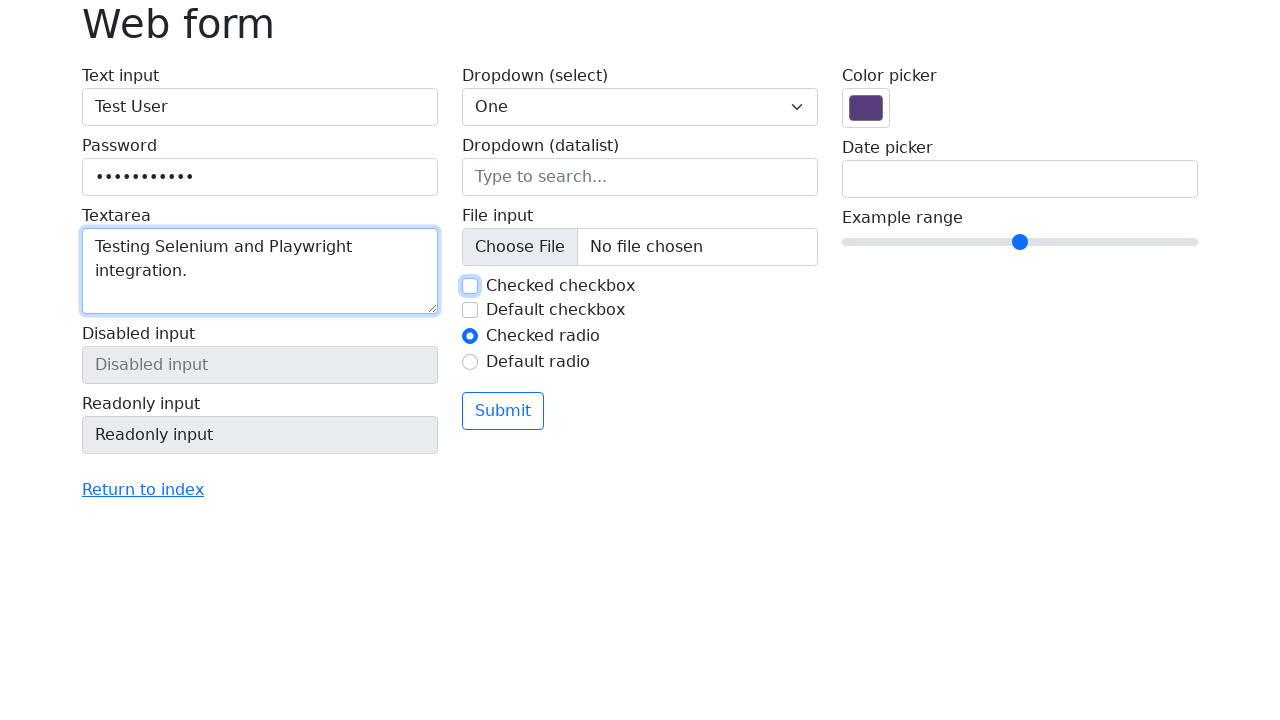

Clicked submit button to submit the form at (503, 411) on button[type='submit']
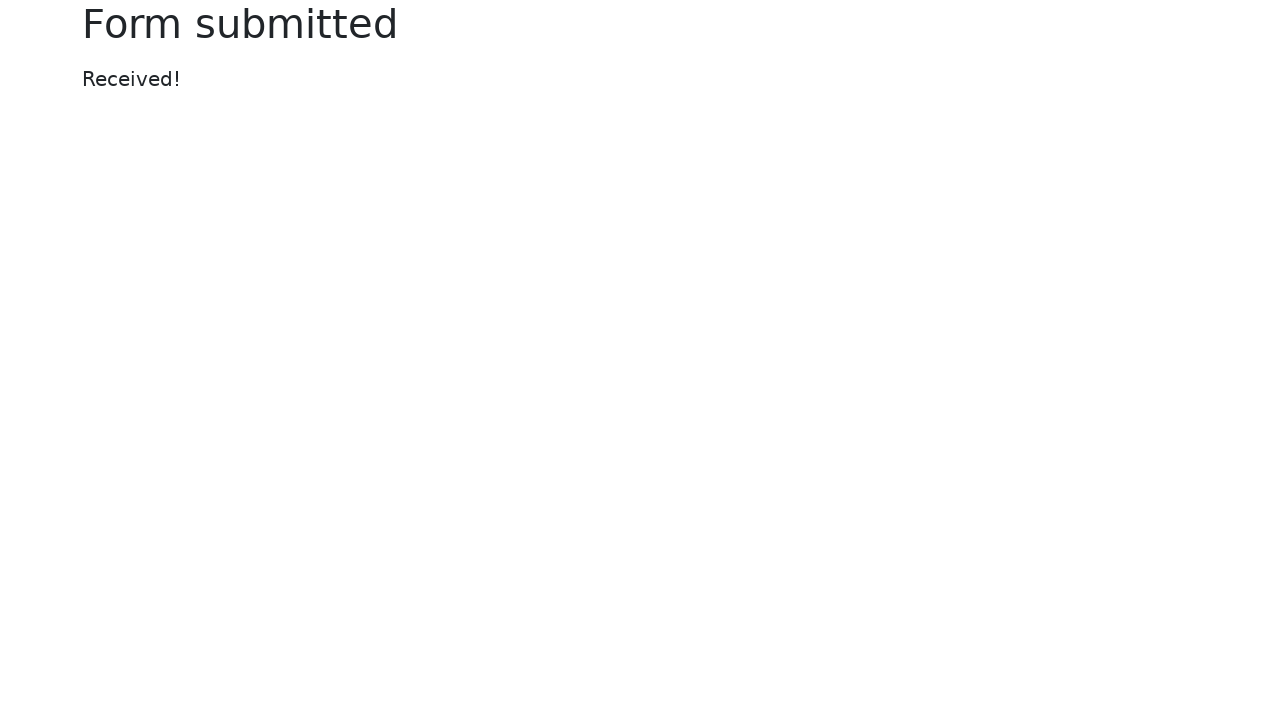

Success message element appeared on the page
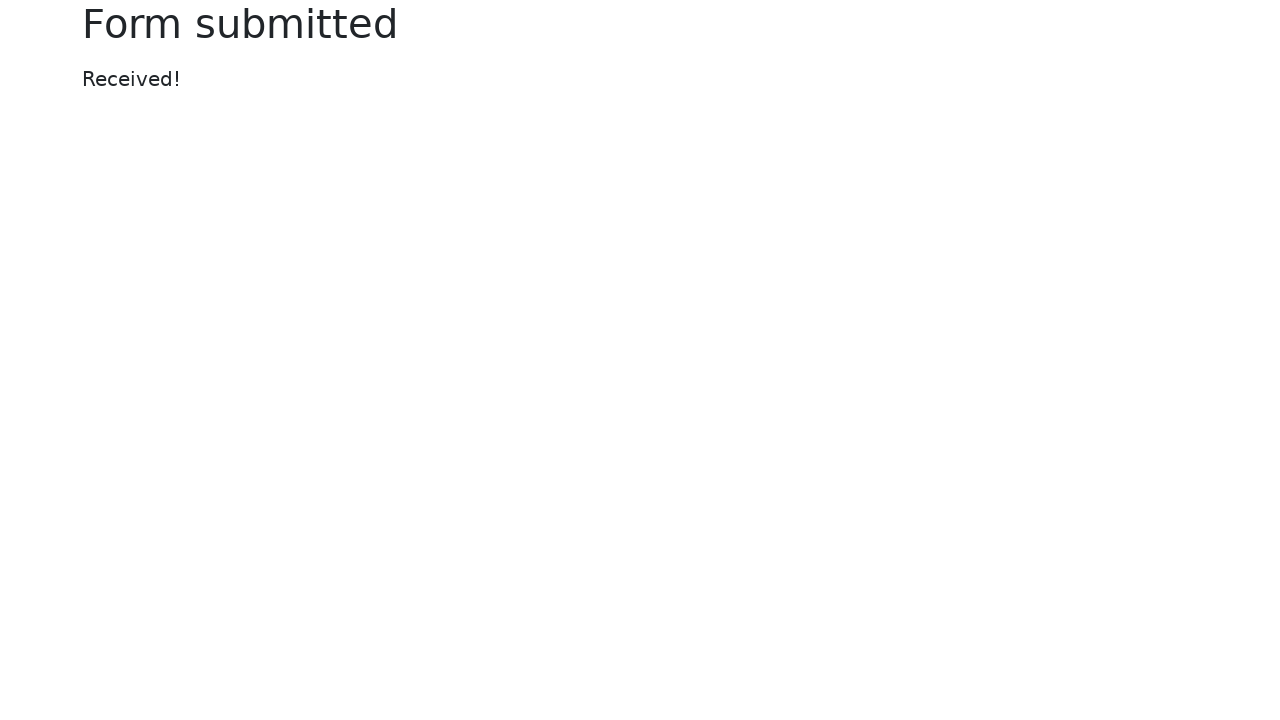

Verified success message displays 'Received!'
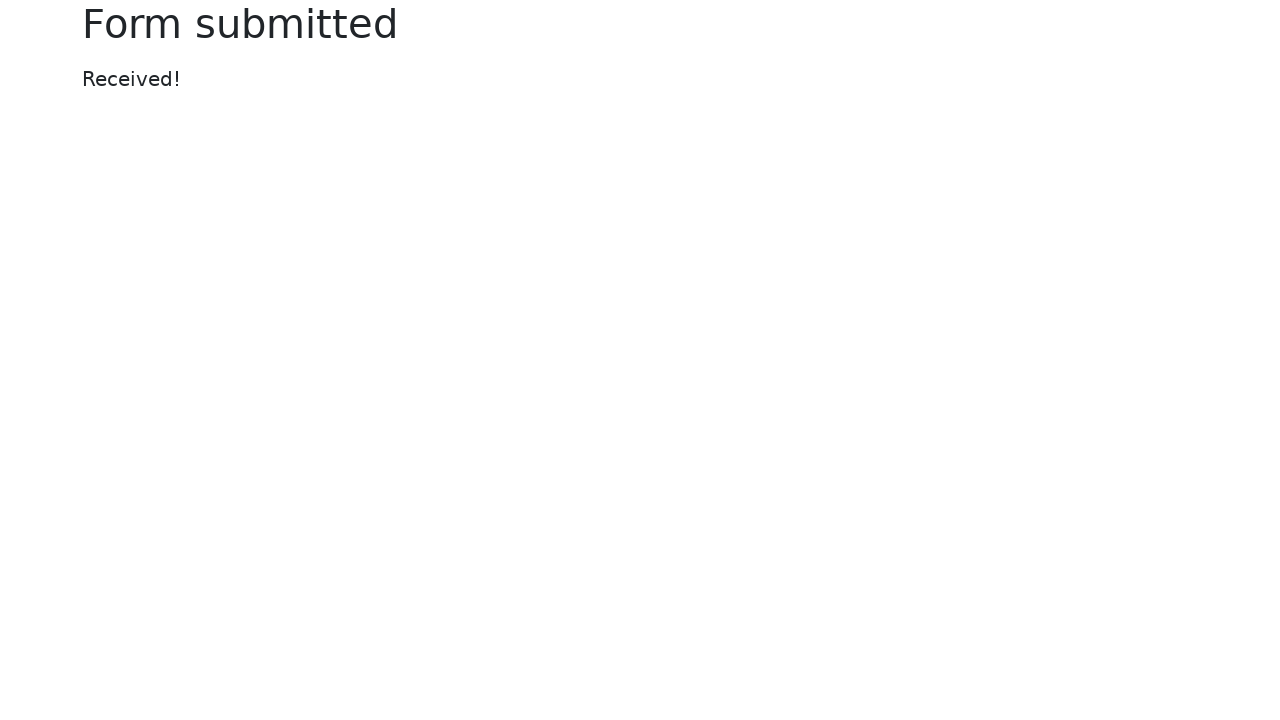

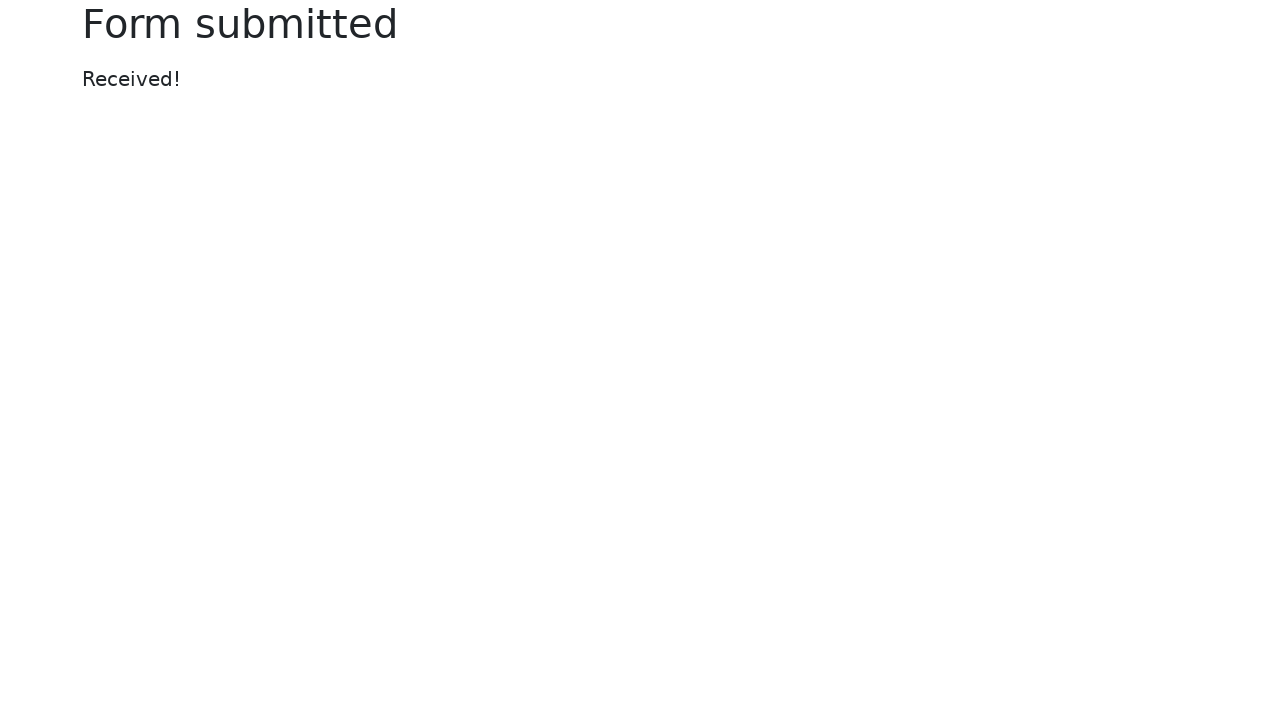